Tests that the complete all checkbox updates state when individual items are completed or cleared

Starting URL: https://demo.playwright.dev/todomvc

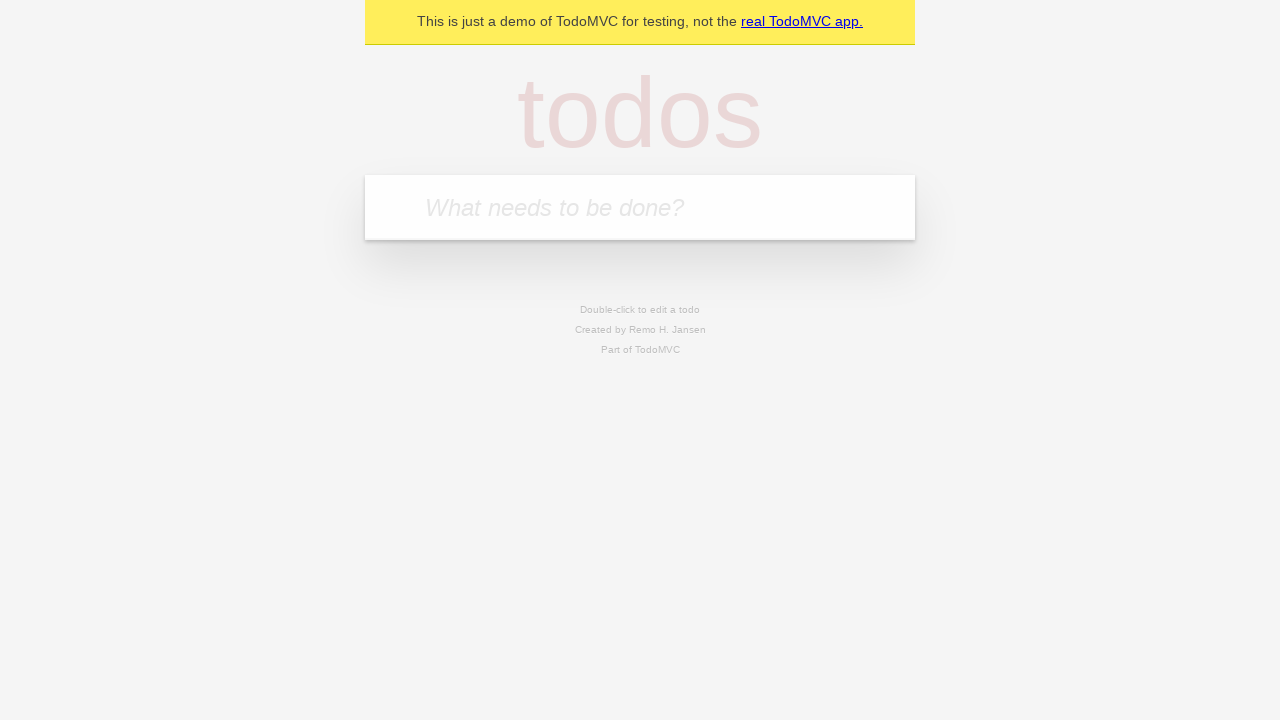

Filled todo input with 'buy some cheese' on internal:attr=[placeholder="What needs to be done?"i]
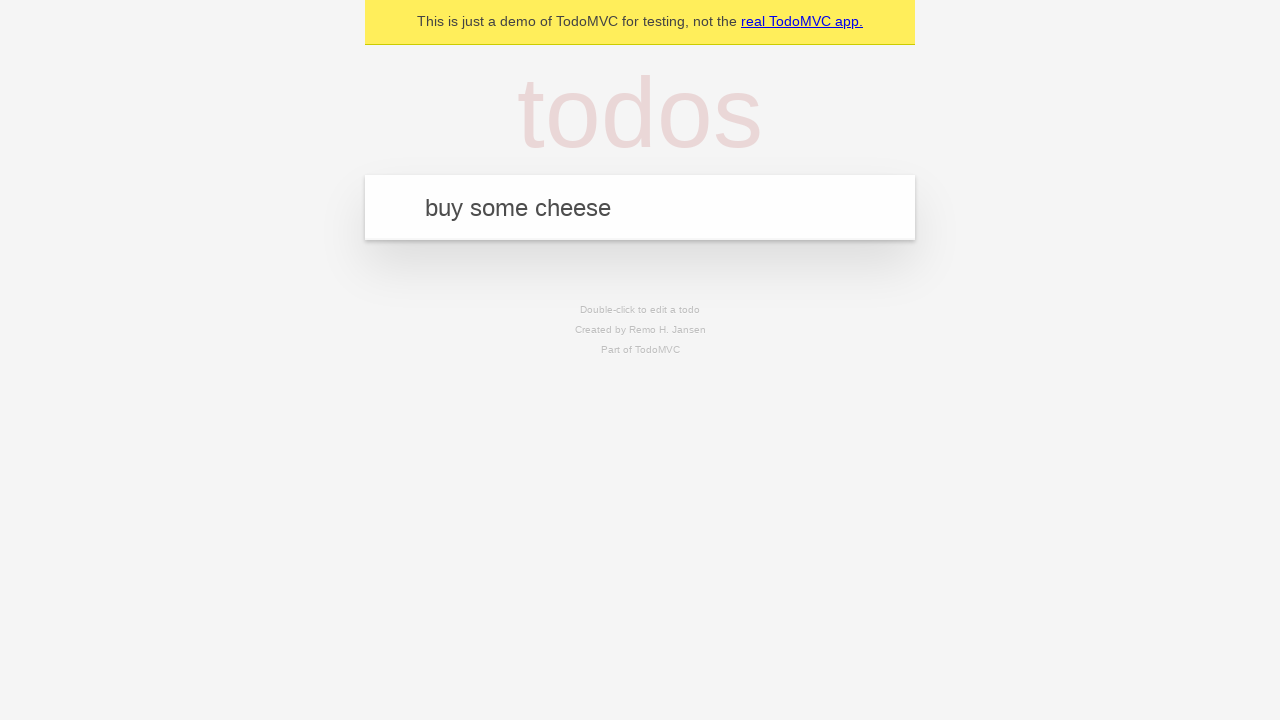

Pressed Enter to add first todo item on internal:attr=[placeholder="What needs to be done?"i]
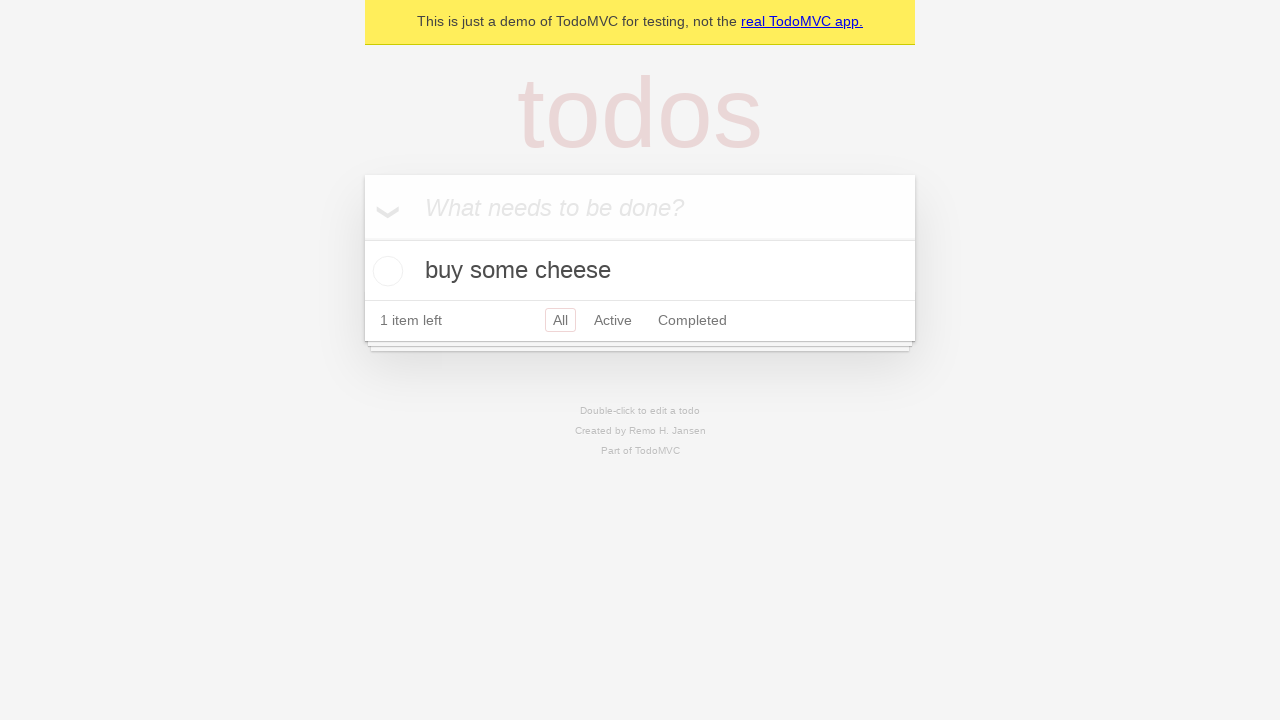

Filled todo input with 'feed the cat' on internal:attr=[placeholder="What needs to be done?"i]
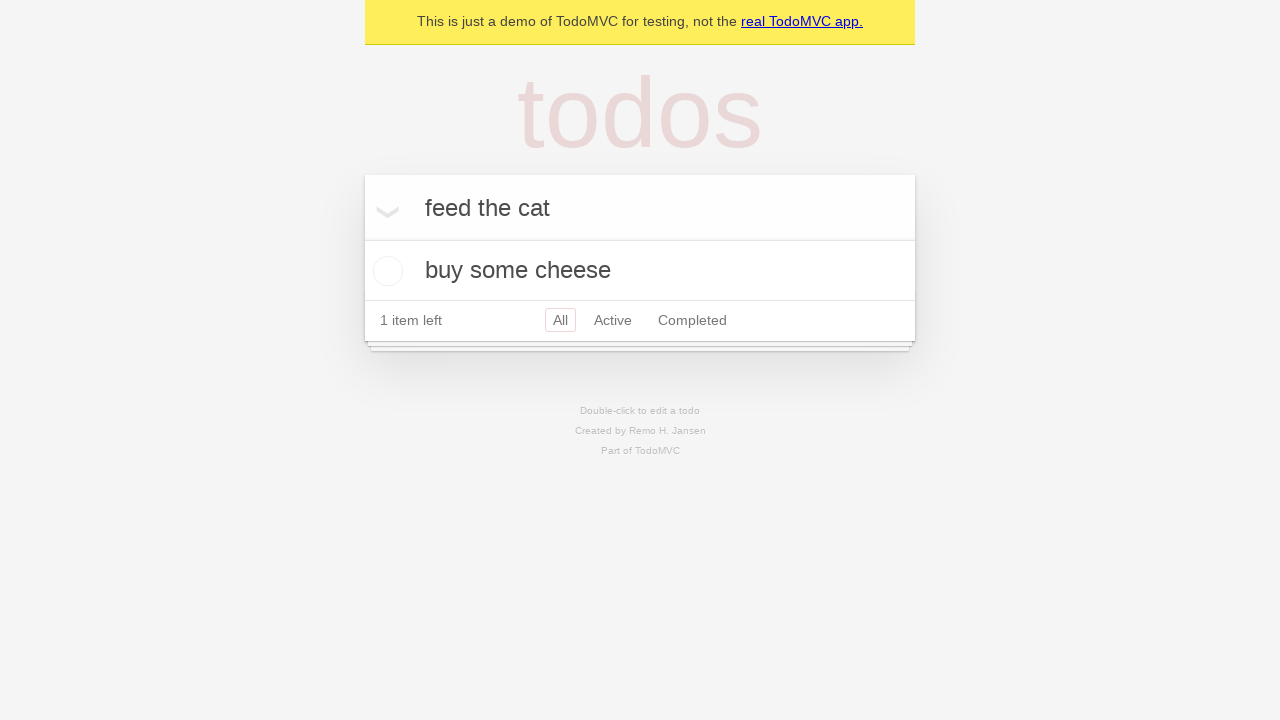

Pressed Enter to add second todo item on internal:attr=[placeholder="What needs to be done?"i]
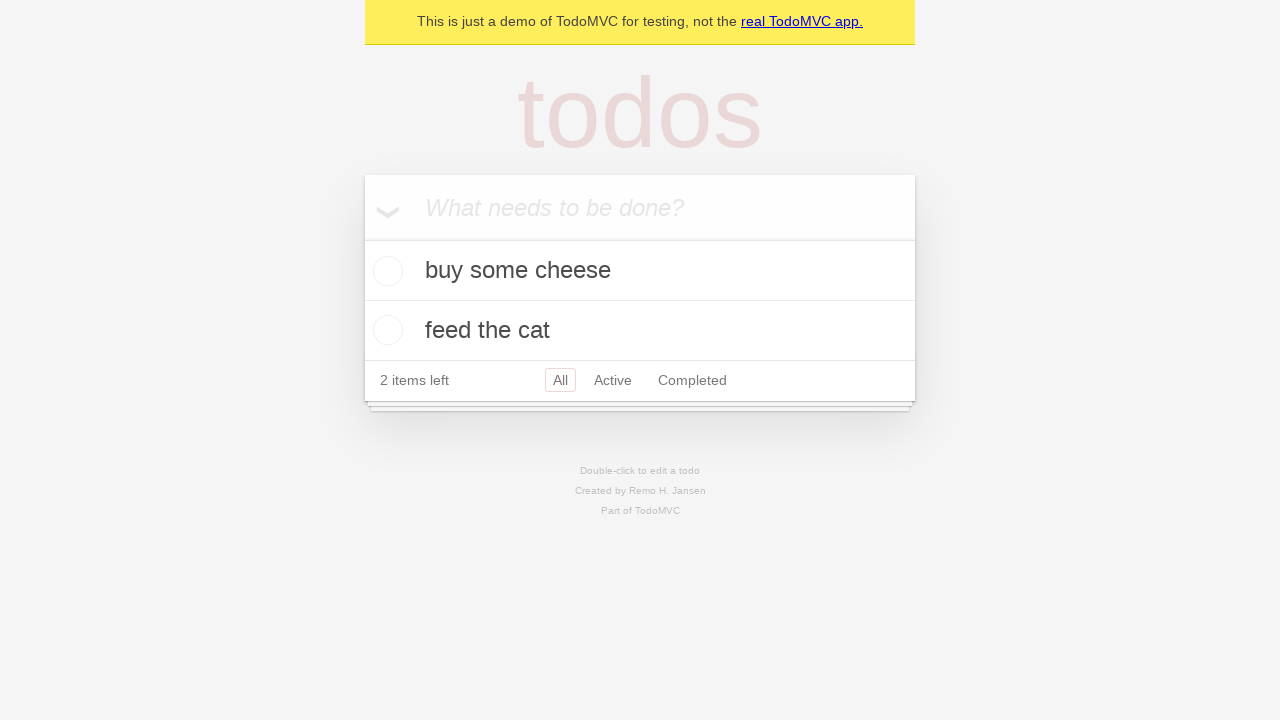

Filled todo input with 'book a doctors appointment' on internal:attr=[placeholder="What needs to be done?"i]
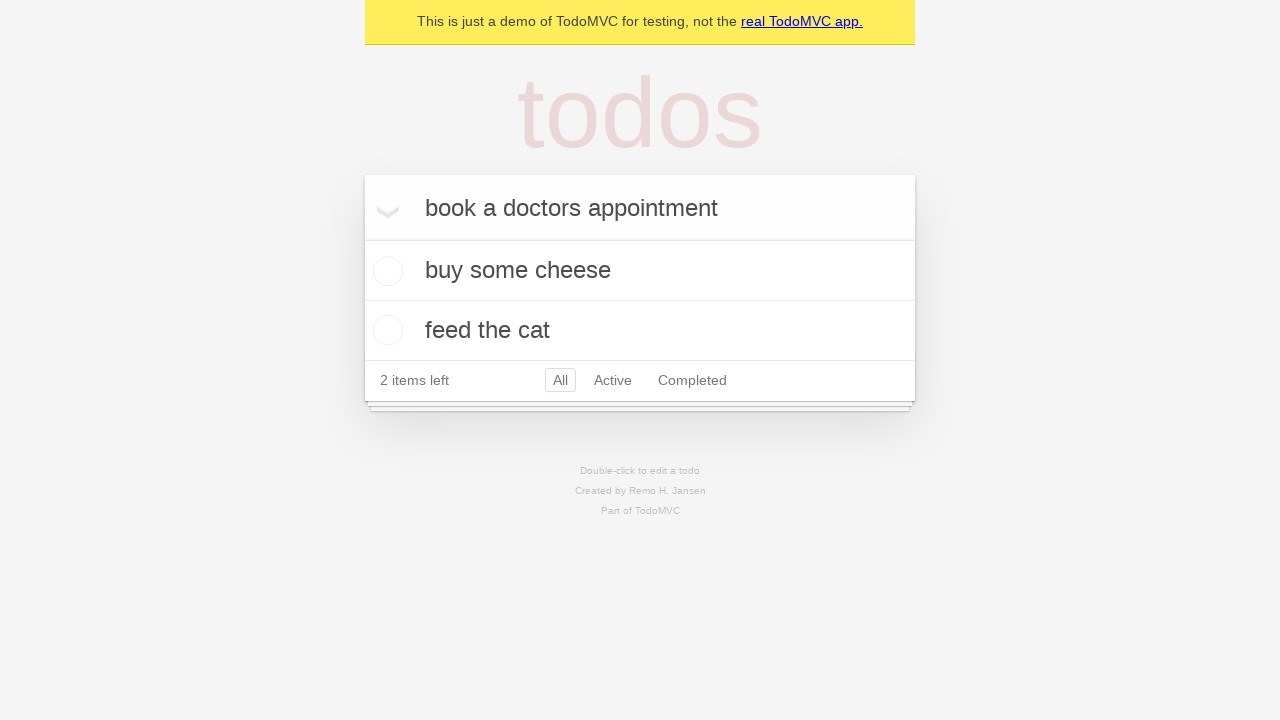

Pressed Enter to add third todo item on internal:attr=[placeholder="What needs to be done?"i]
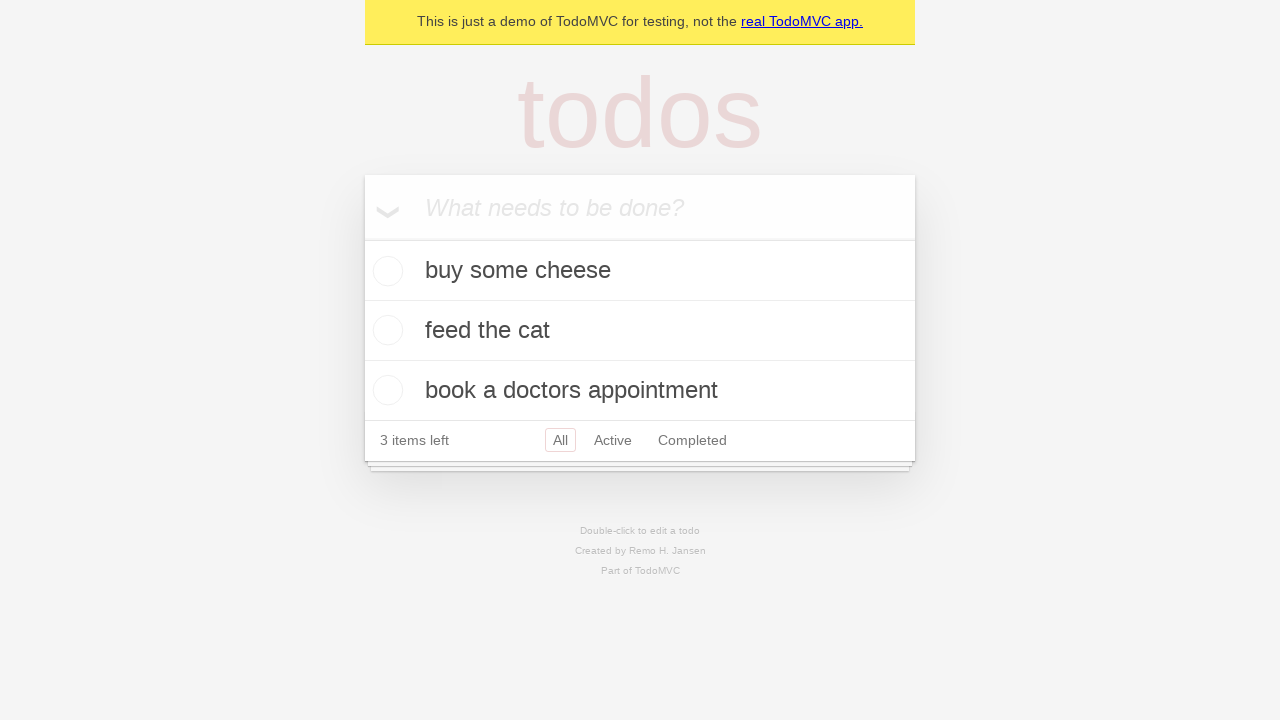

Checked 'Mark all as complete' checkbox to complete all items at (362, 238) on internal:label="Mark all as complete"i
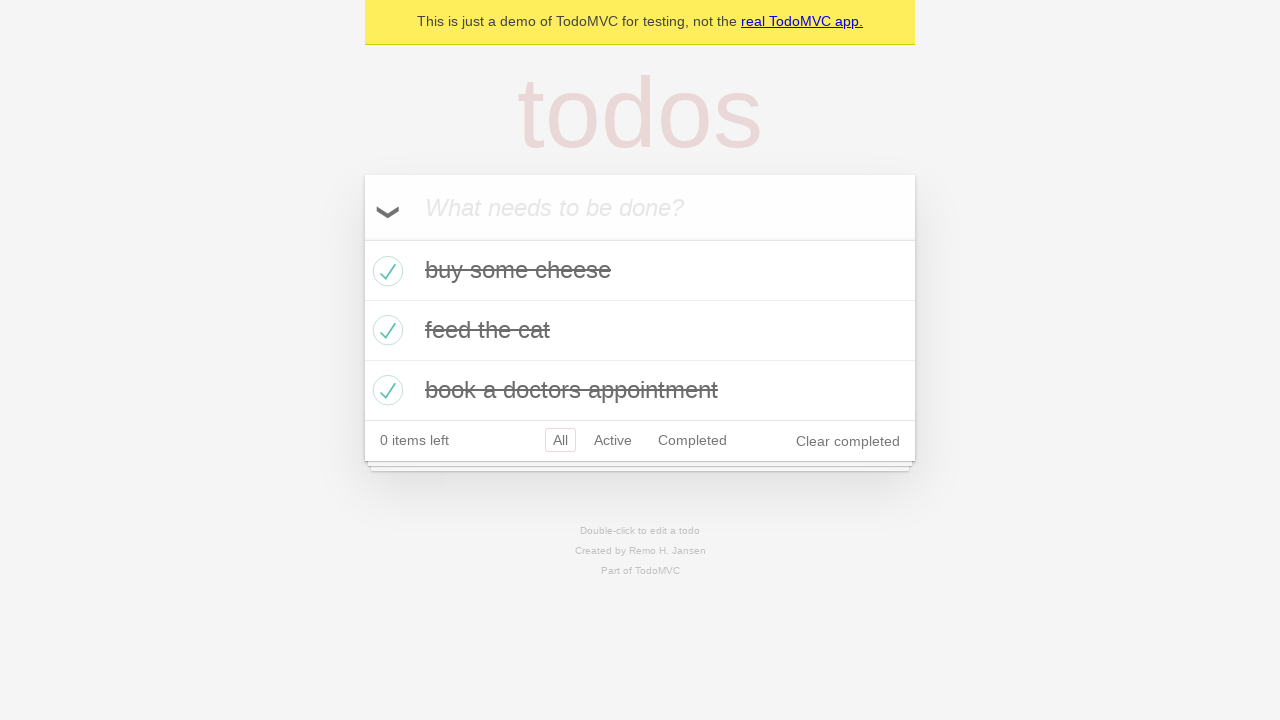

Unchecked first todo item at (385, 271) on internal:testid=[data-testid="todo-item"s] >> nth=0 >> internal:role=checkbox
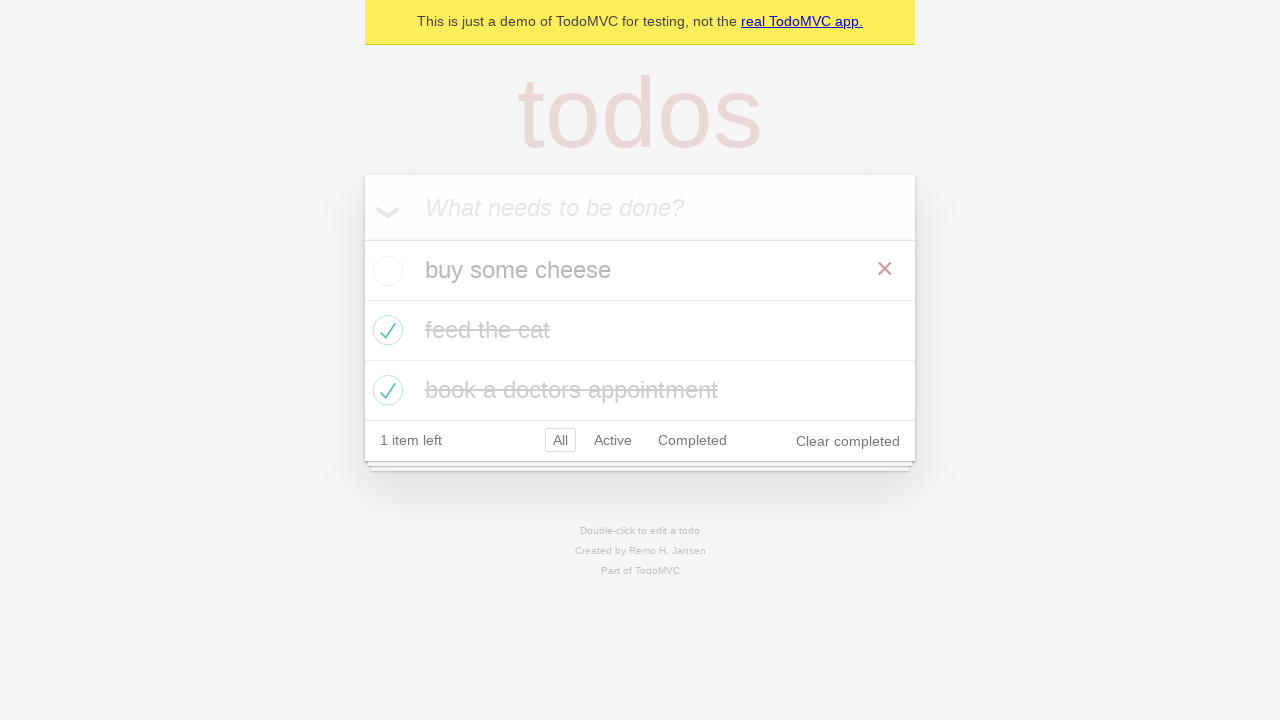

Checked first todo item again at (385, 271) on internal:testid=[data-testid="todo-item"s] >> nth=0 >> internal:role=checkbox
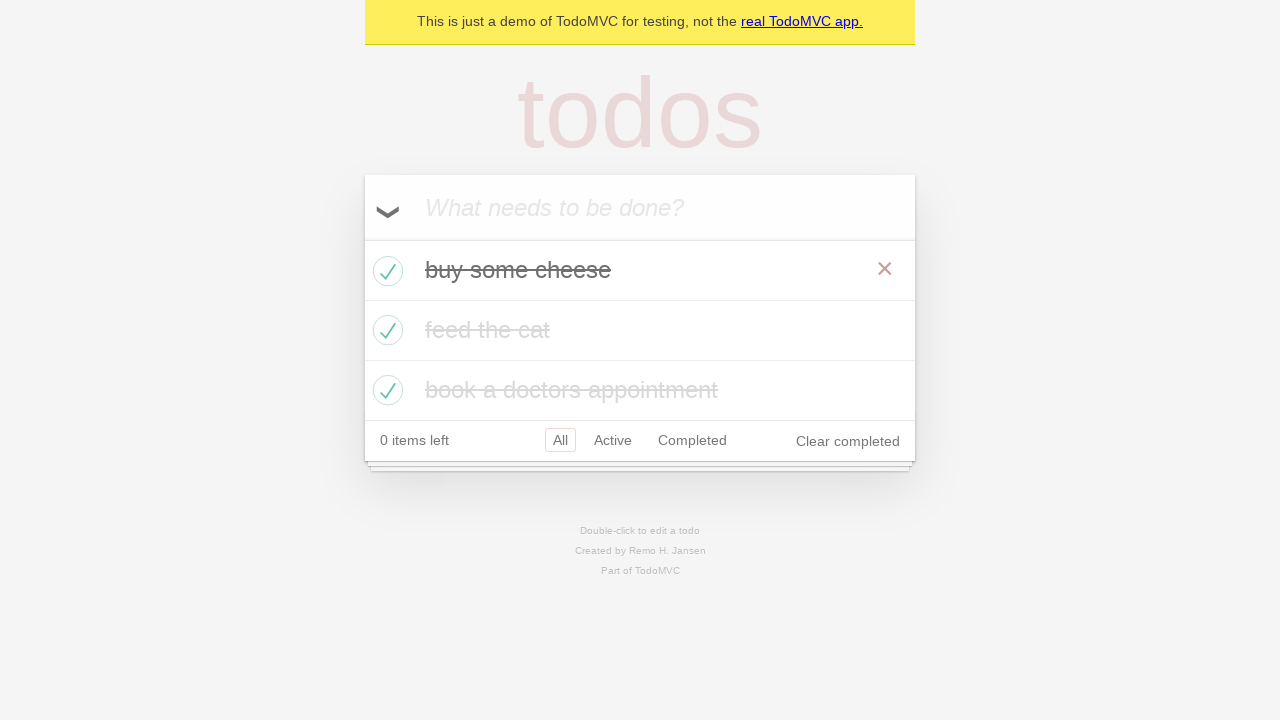

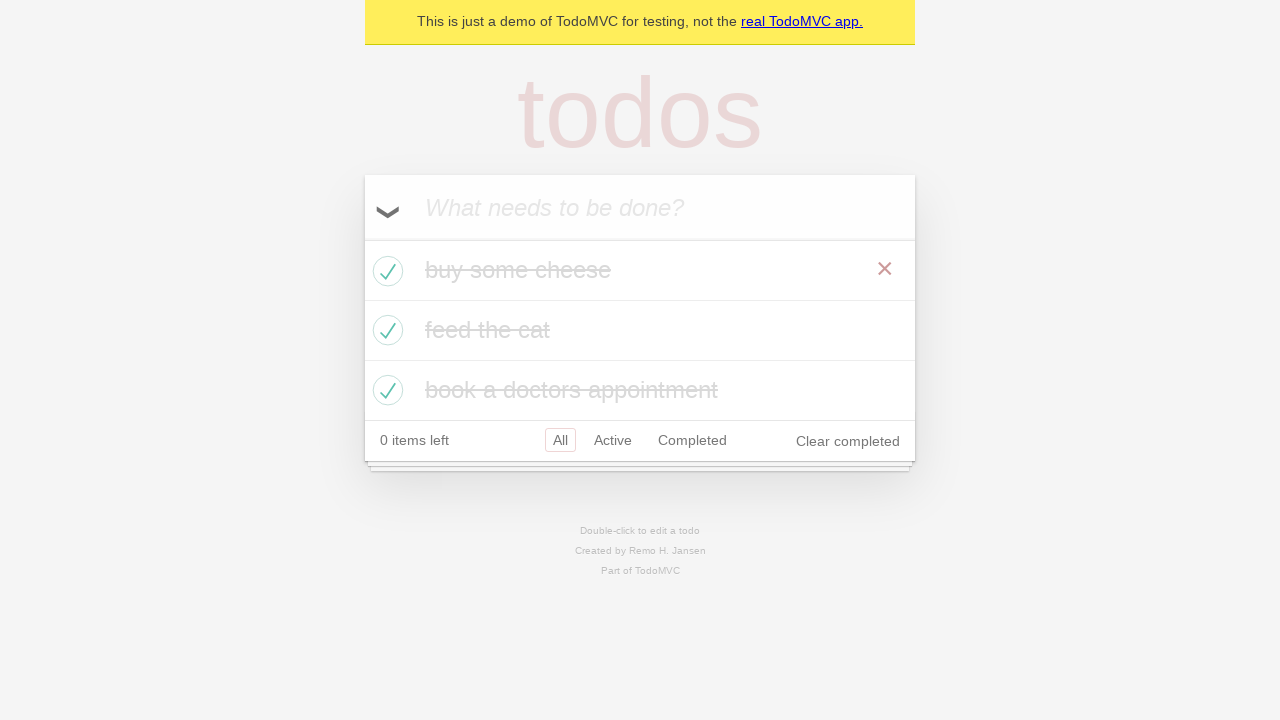